Navigates to login page and verifies the login page heading text

Starting URL: https://the-internet.herokuapp.com/

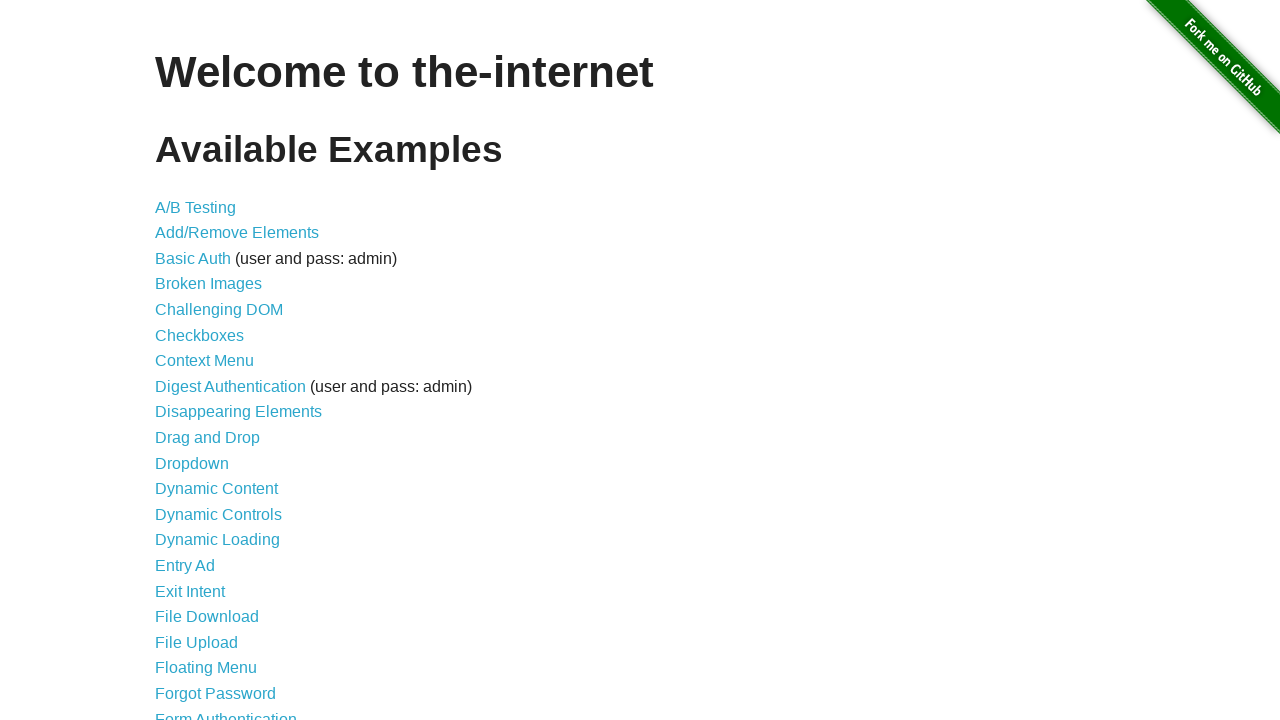

Clicked on Form Authentication link to navigate to login page at (226, 712) on a[href="/login"]
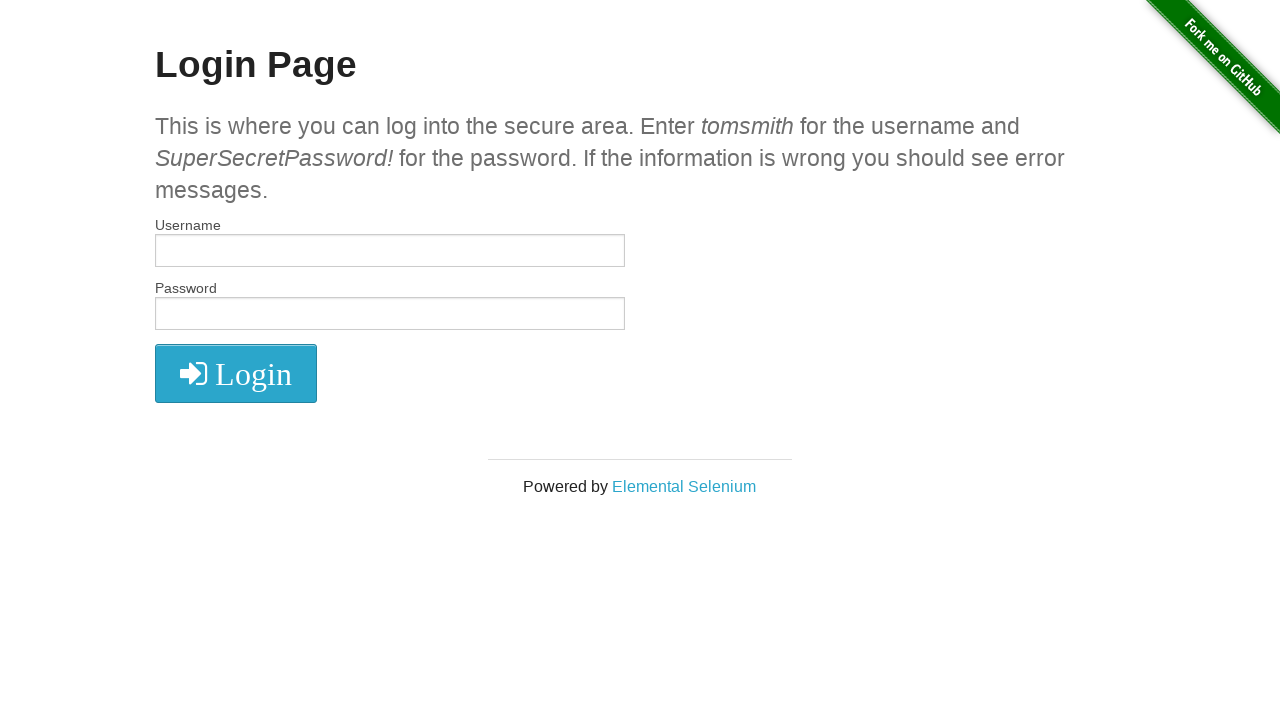

Located login page heading element
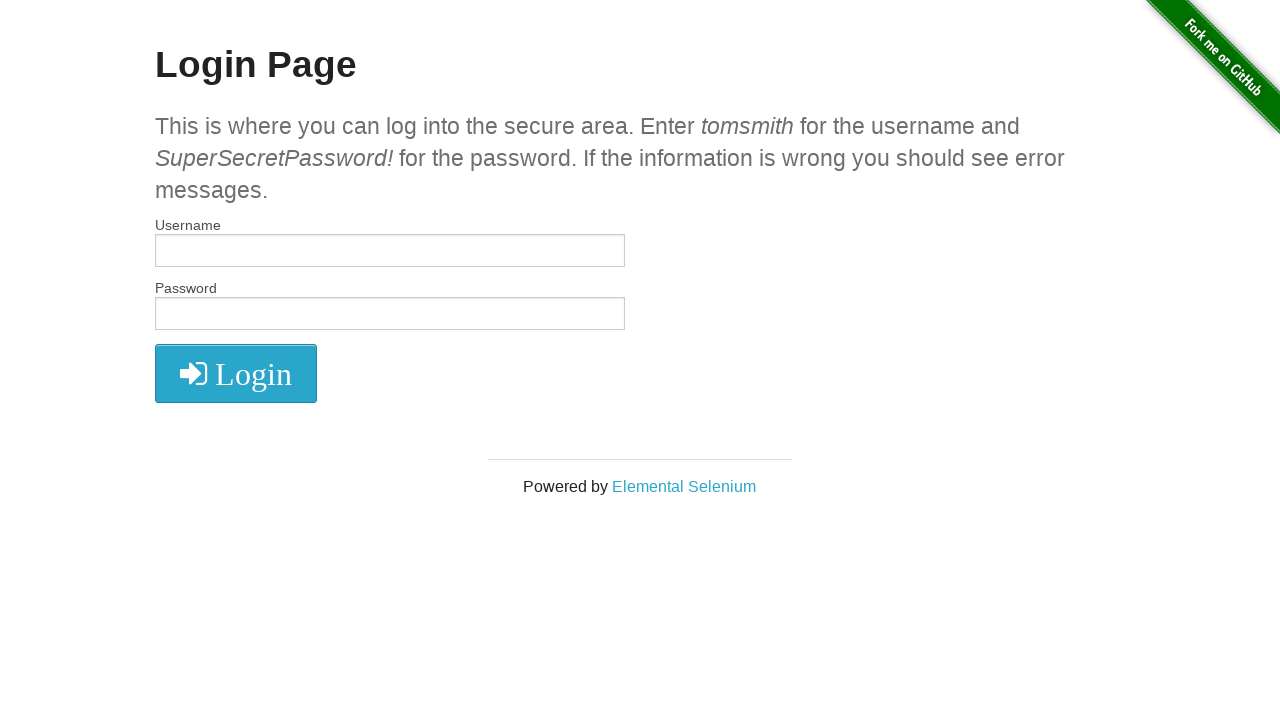

Verified login page heading text is 'Login Page'
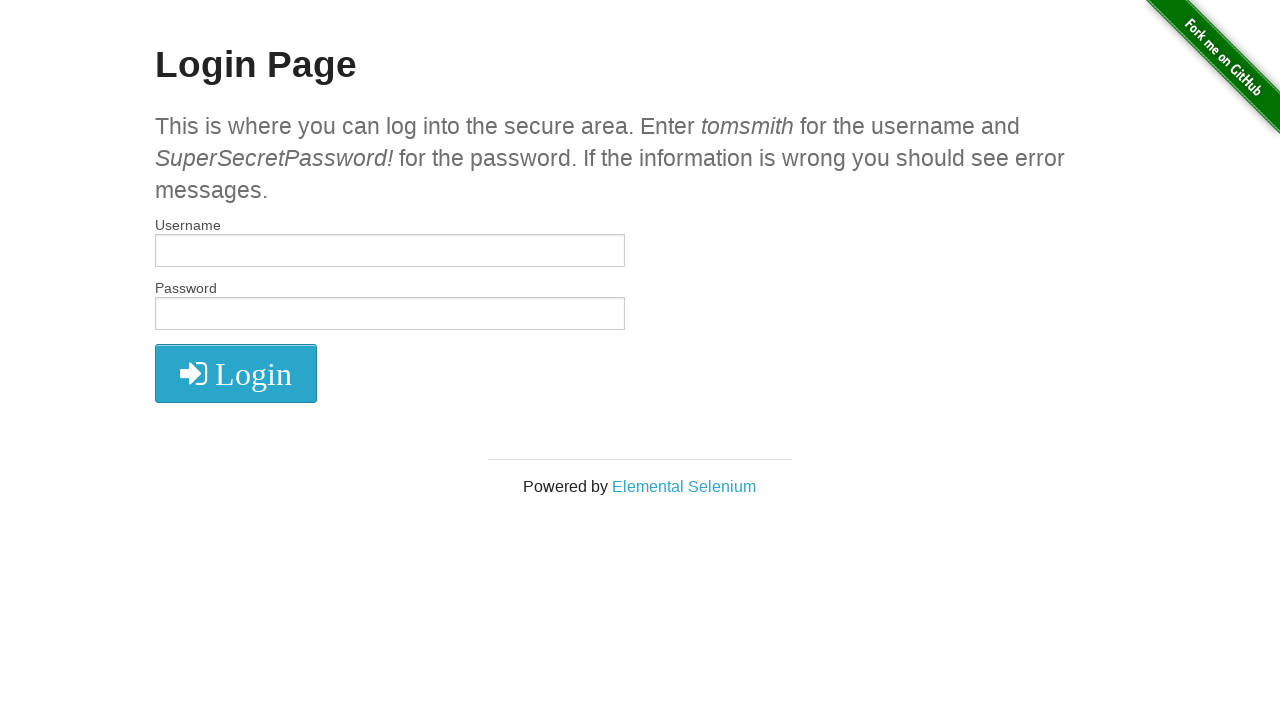

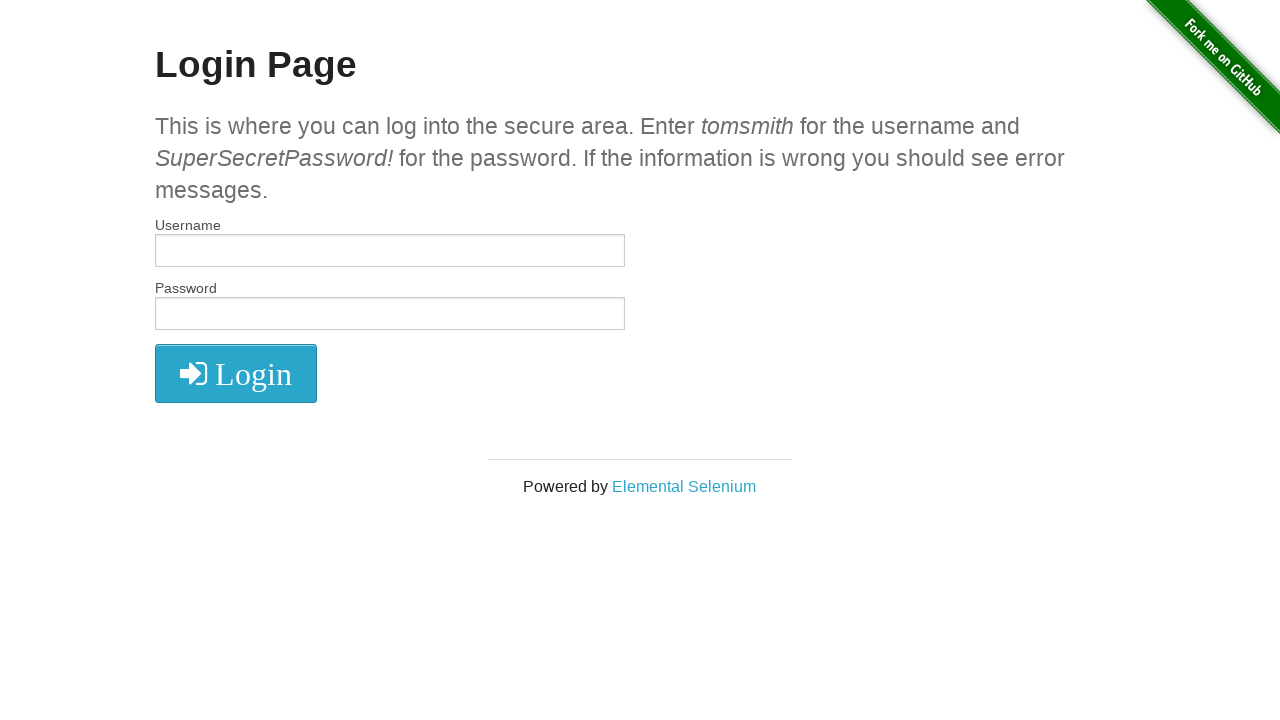